Tests multi-window handling by clicking a button that opens multiple windows, then iterates through each window to interact with alerts on the alert page and verify dropdown options on the dropdowns page.

Starting URL: https://letcode.in/window

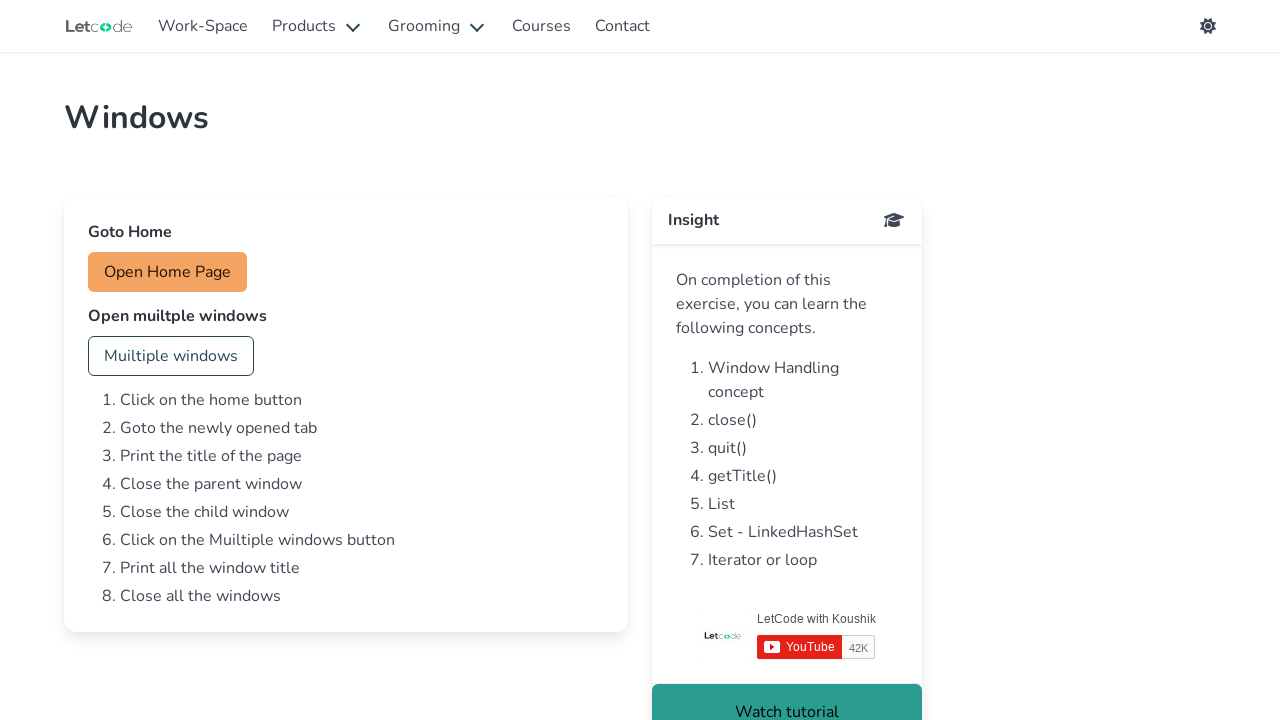

Clicked button to open multiple windows at (171, 356) on #multi
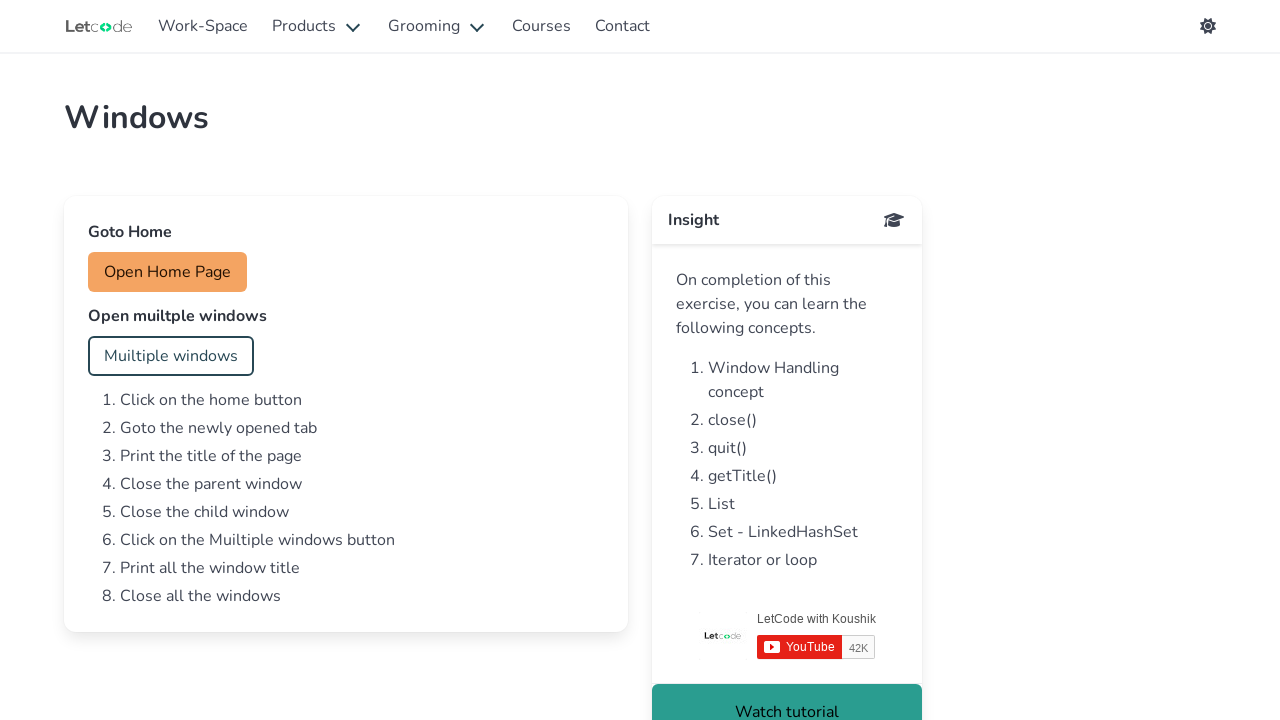

Waited for new windows to open
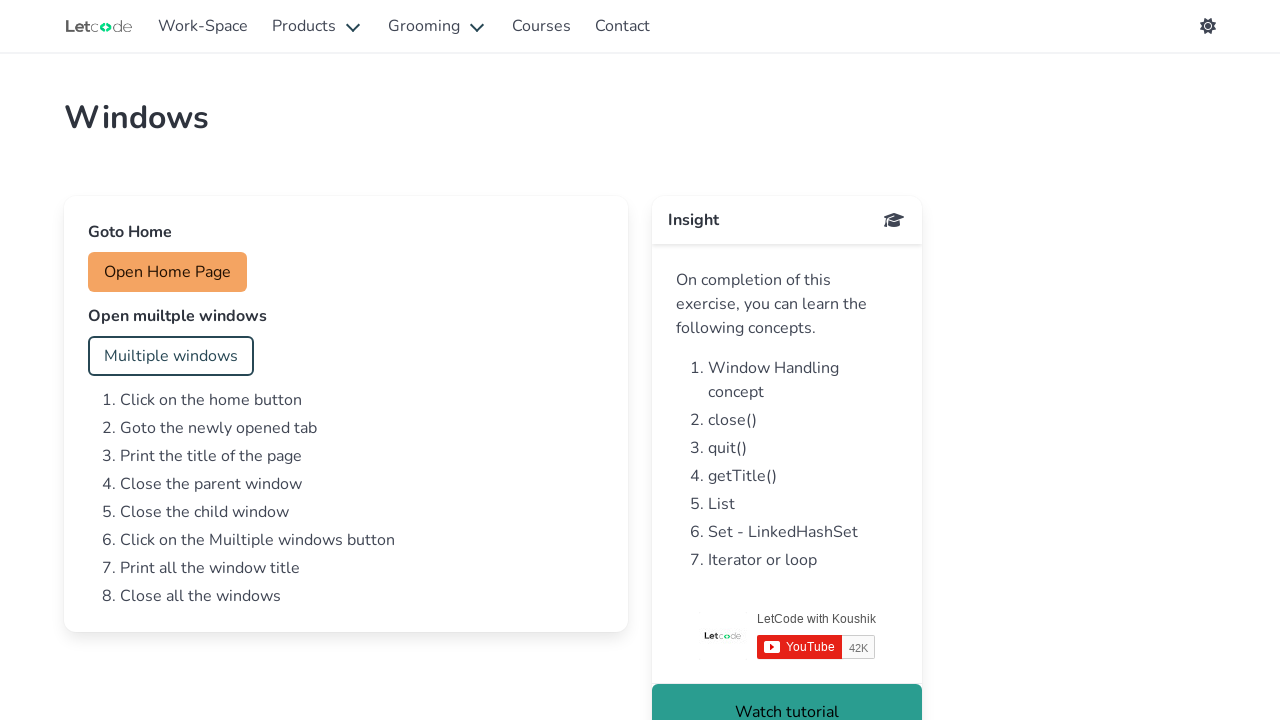

Retrieved all pages from context
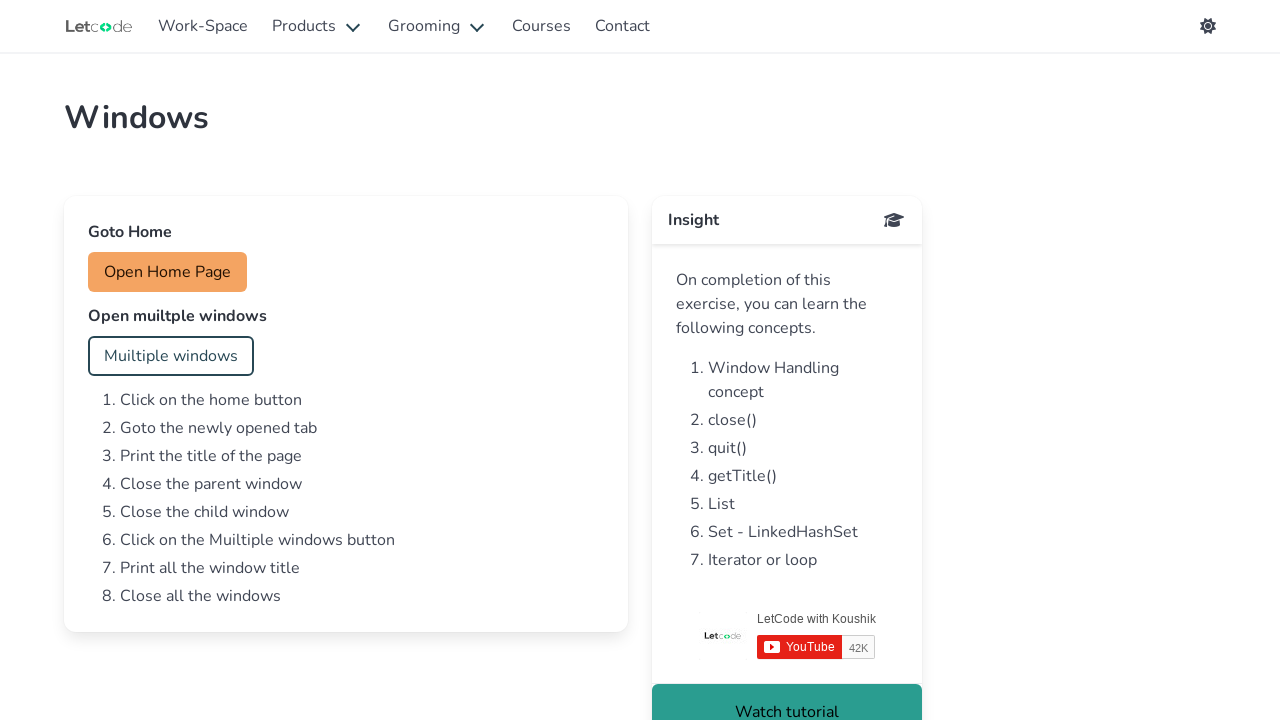

Processing window with URL: https://letcode.in/window
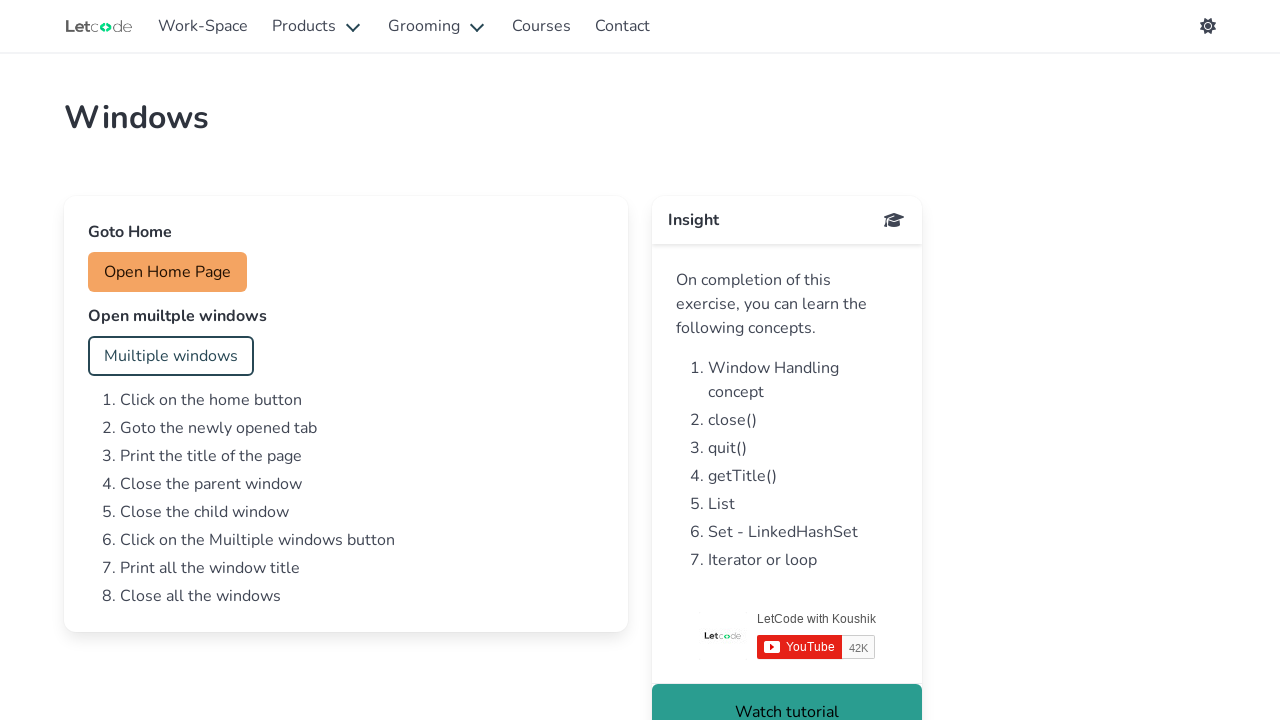

Processing window with URL: https://letcode.in/alert
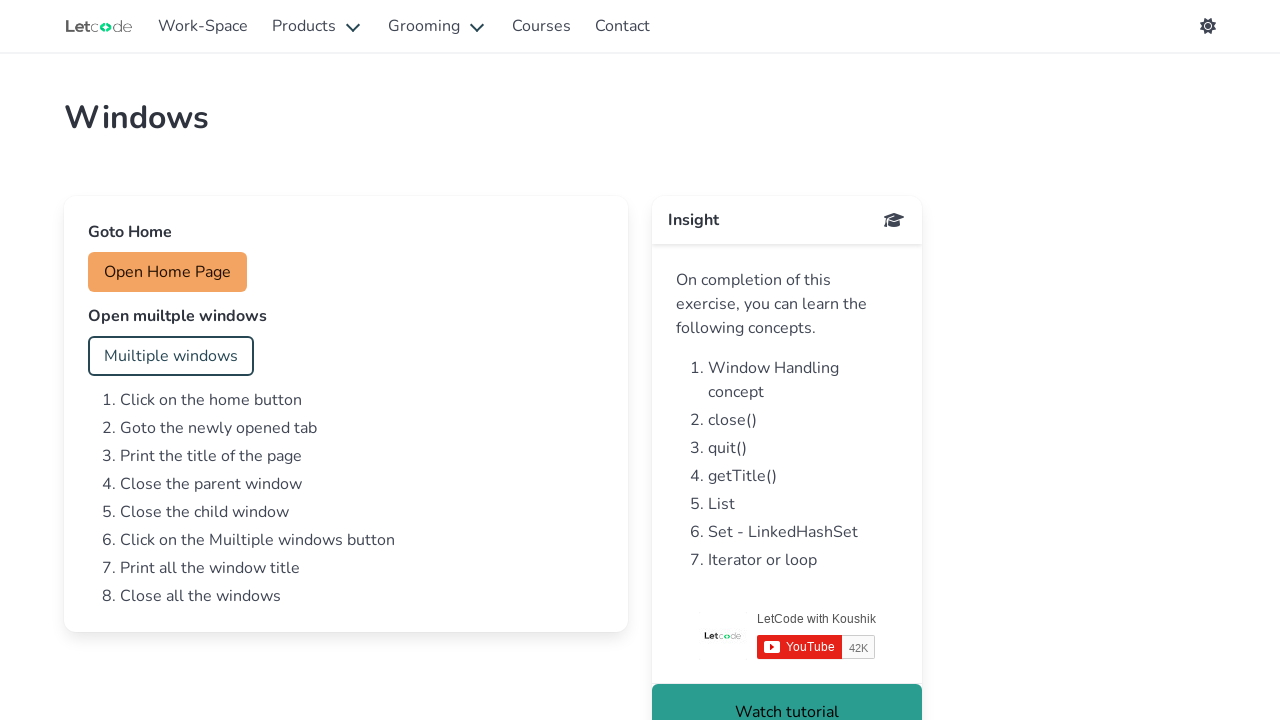

Set up dialog handler for confirm alert
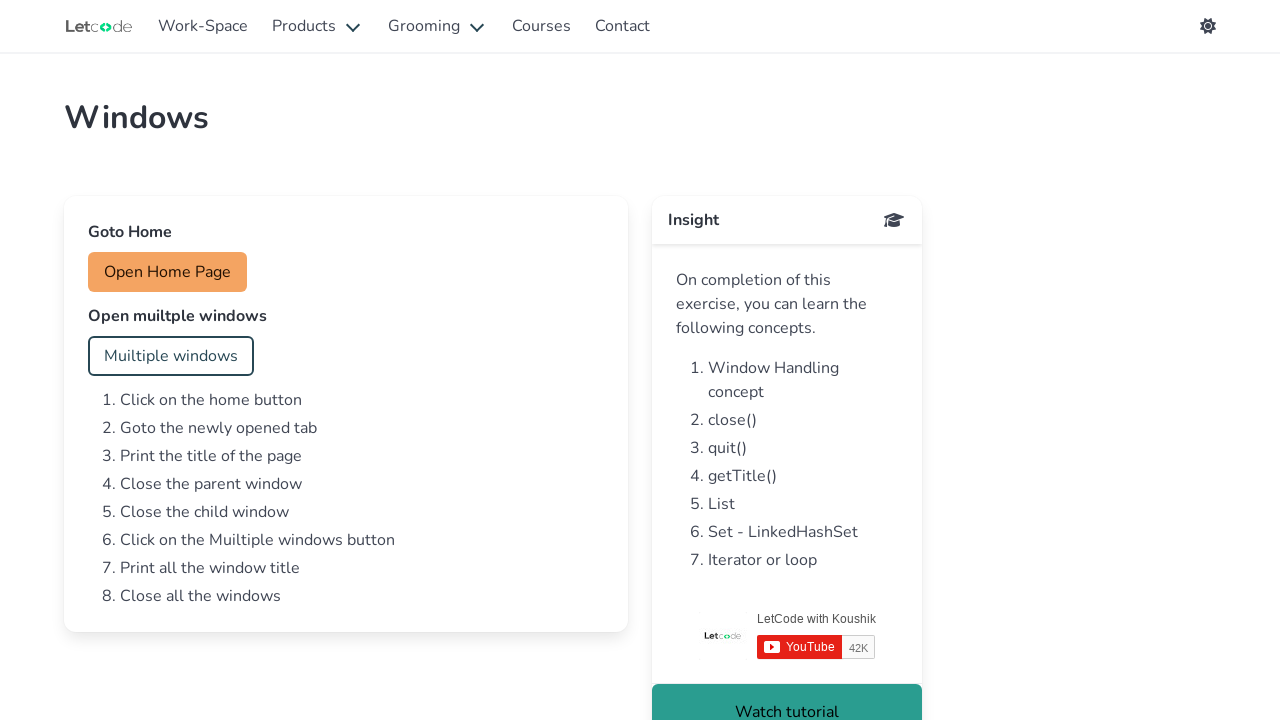

Clicked confirm button on alert page at (154, 356) on #confirm
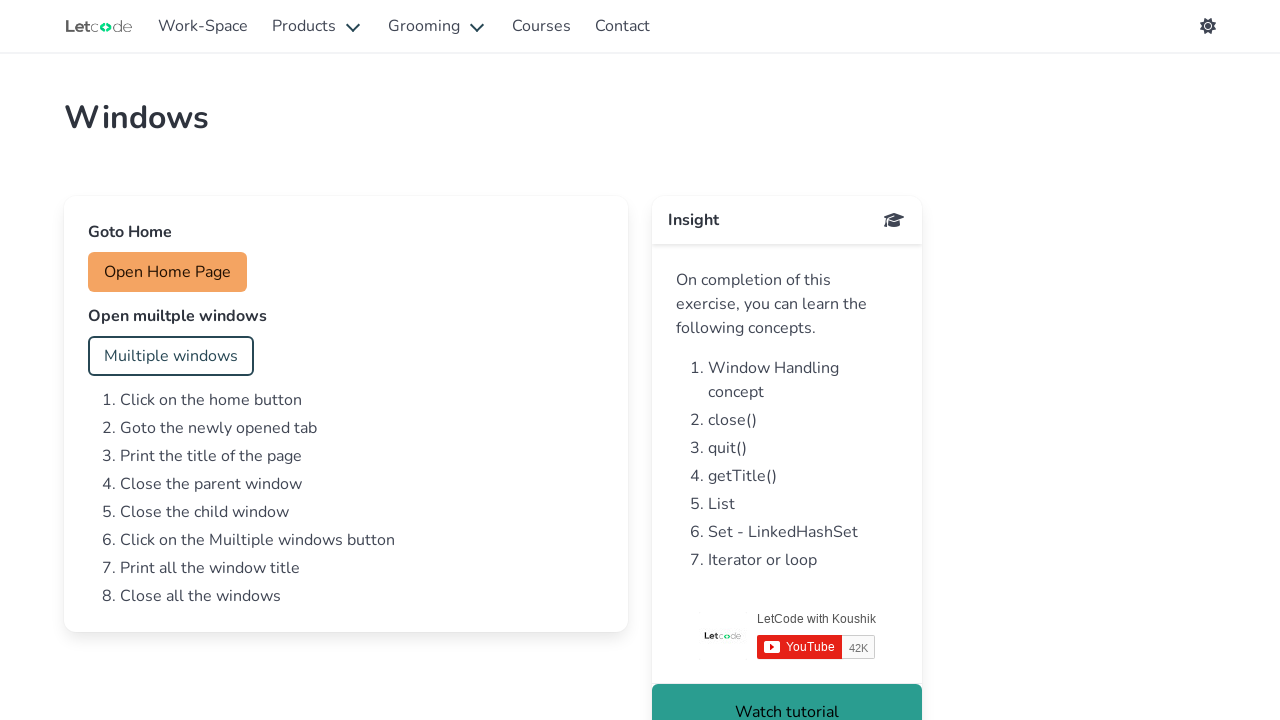

Waited for confirm dialog to be handled
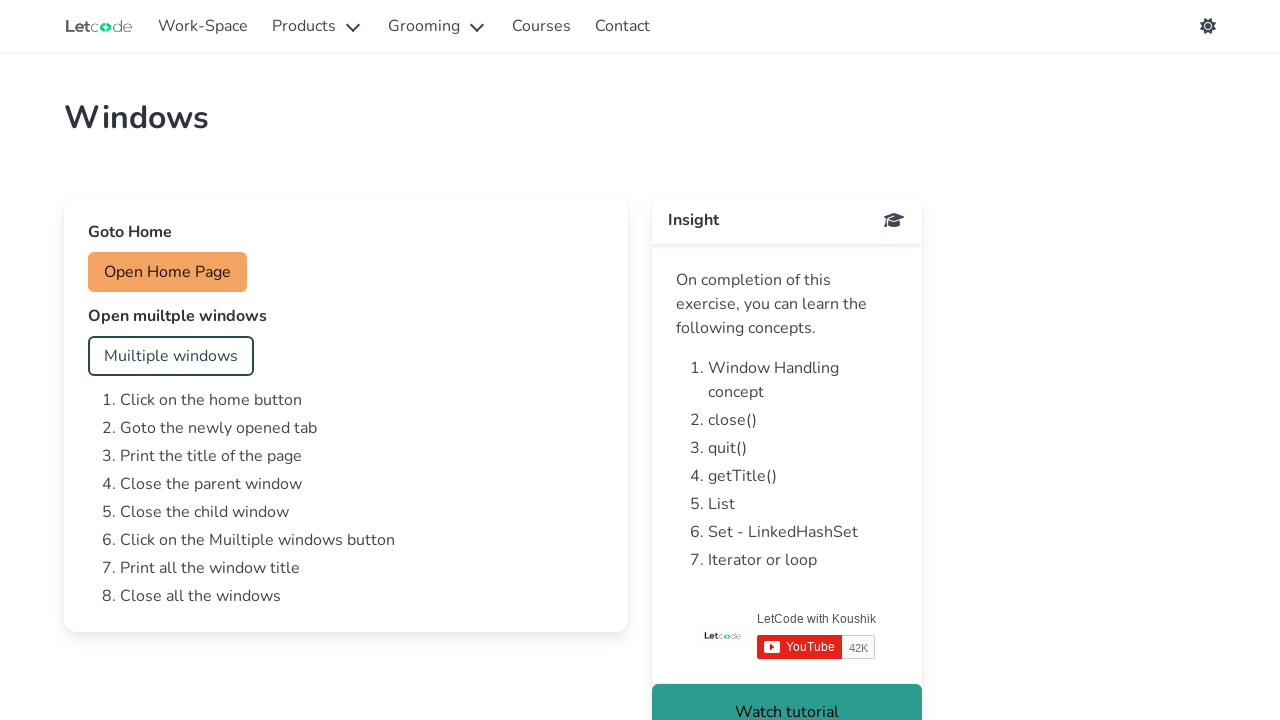

Set up dialog handler for prompt alert
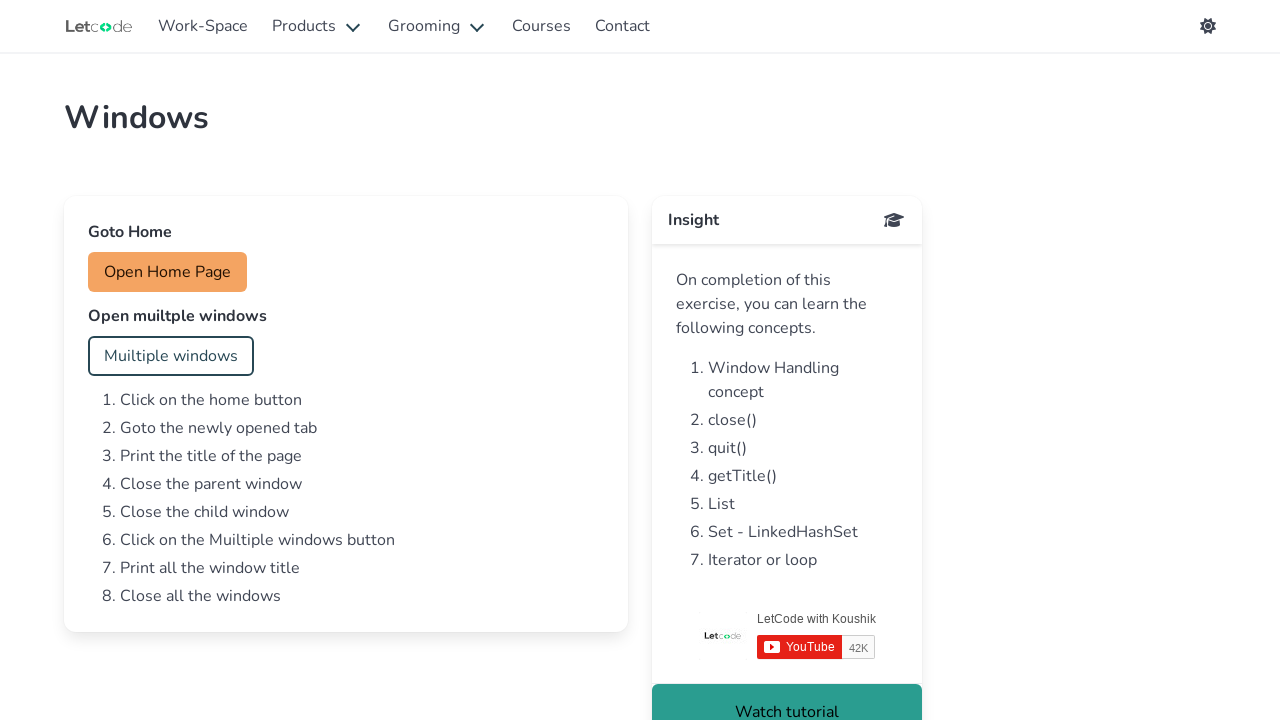

Clicked prompt button on alert page at (152, 440) on #prompt
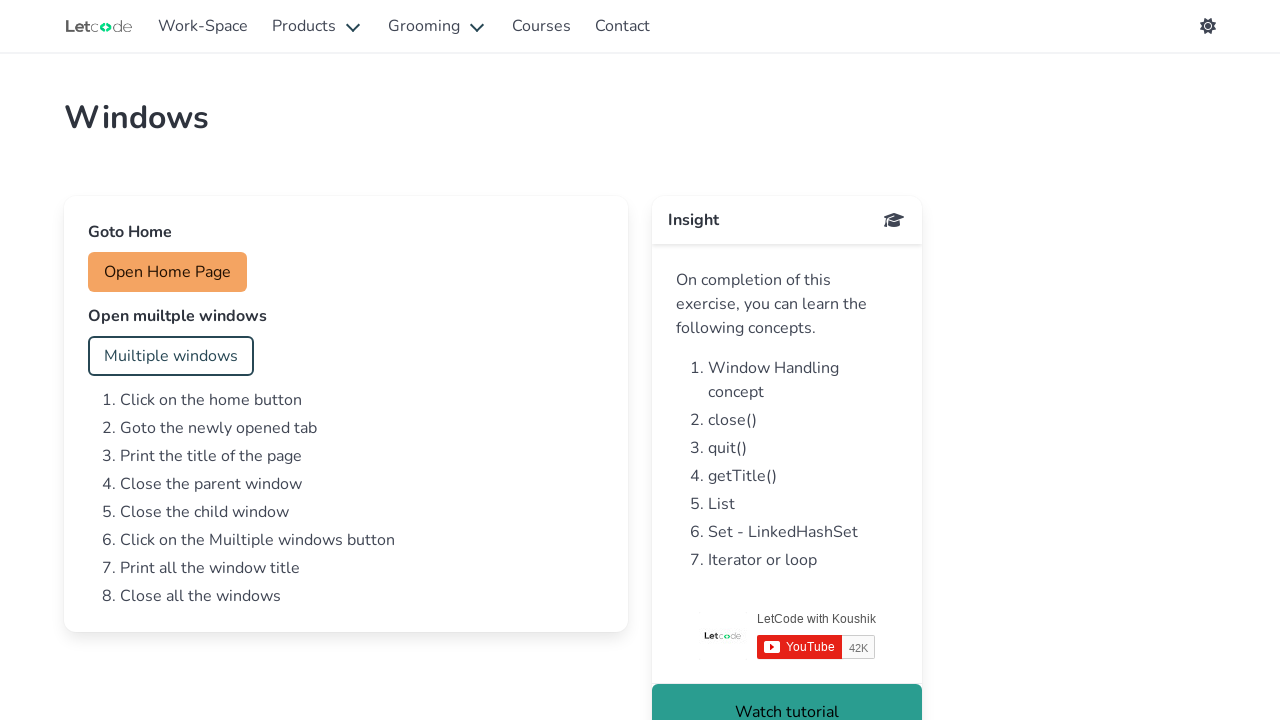

Waited for prompt dialog to be handled
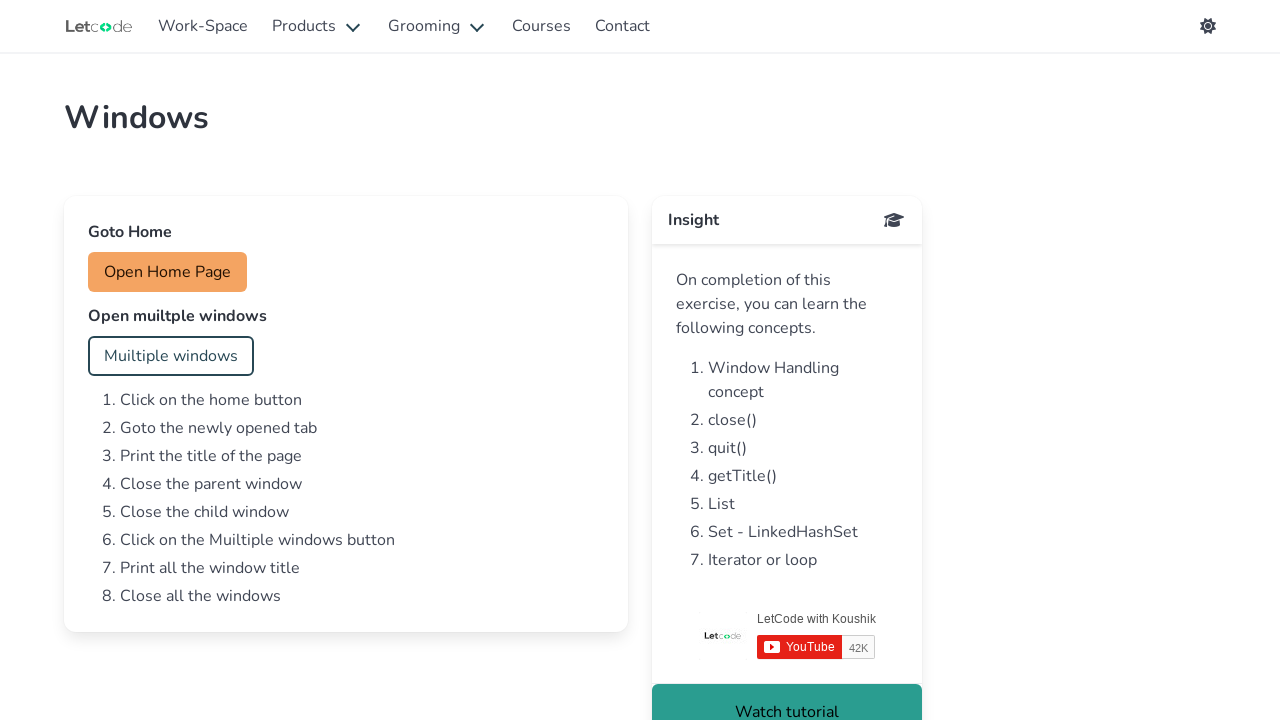

Processing window with URL: https://letcode.in/dropdowns
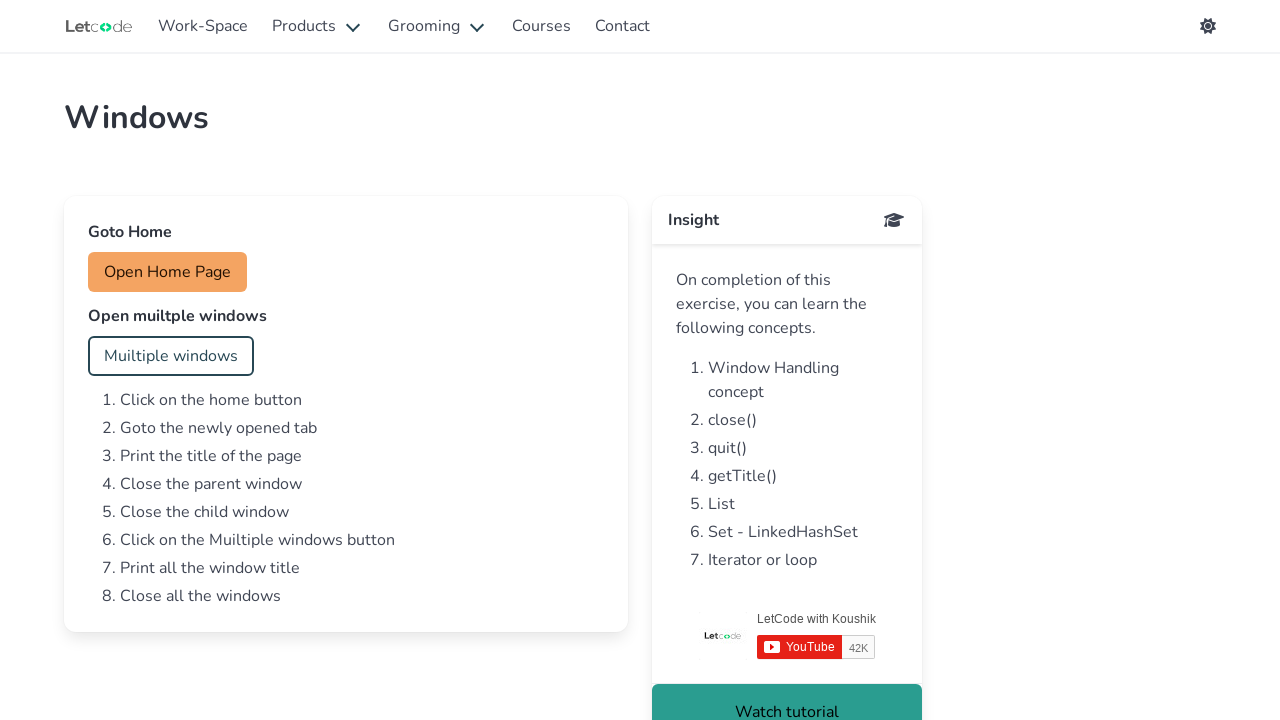

Fruits dropdown is visible on dropdowns page
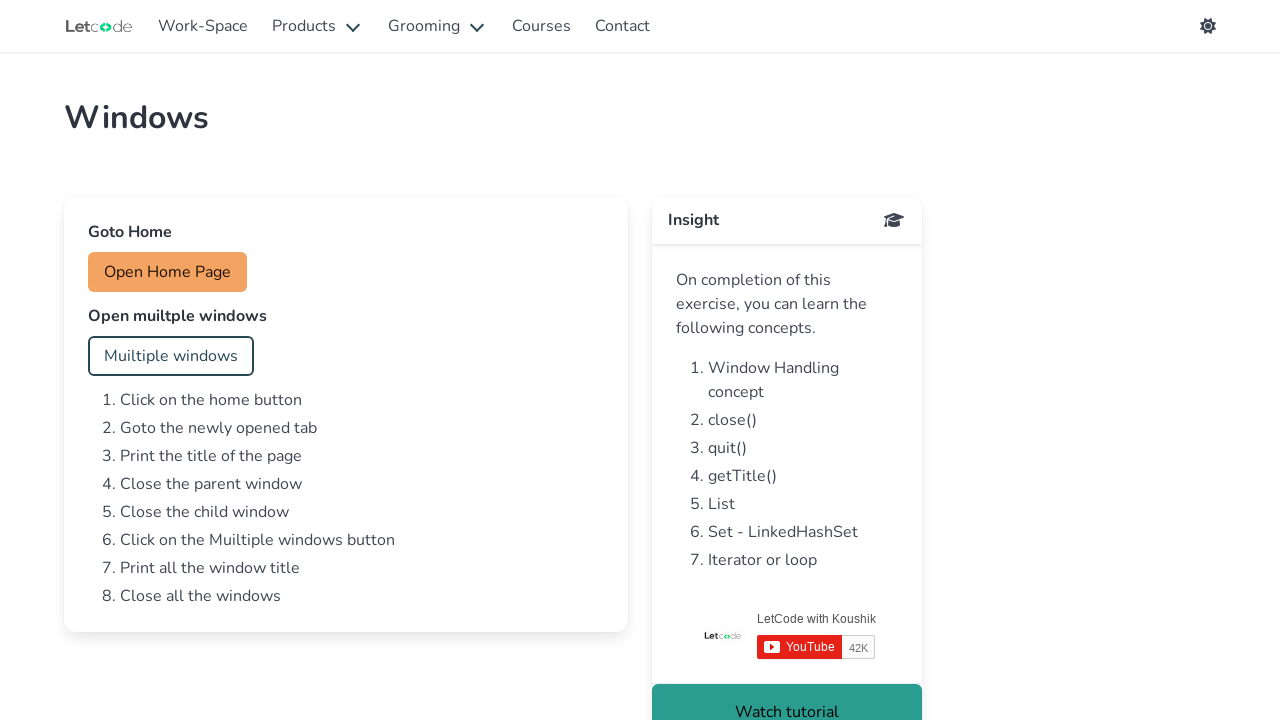

Retrieved 6 options from fruits dropdown
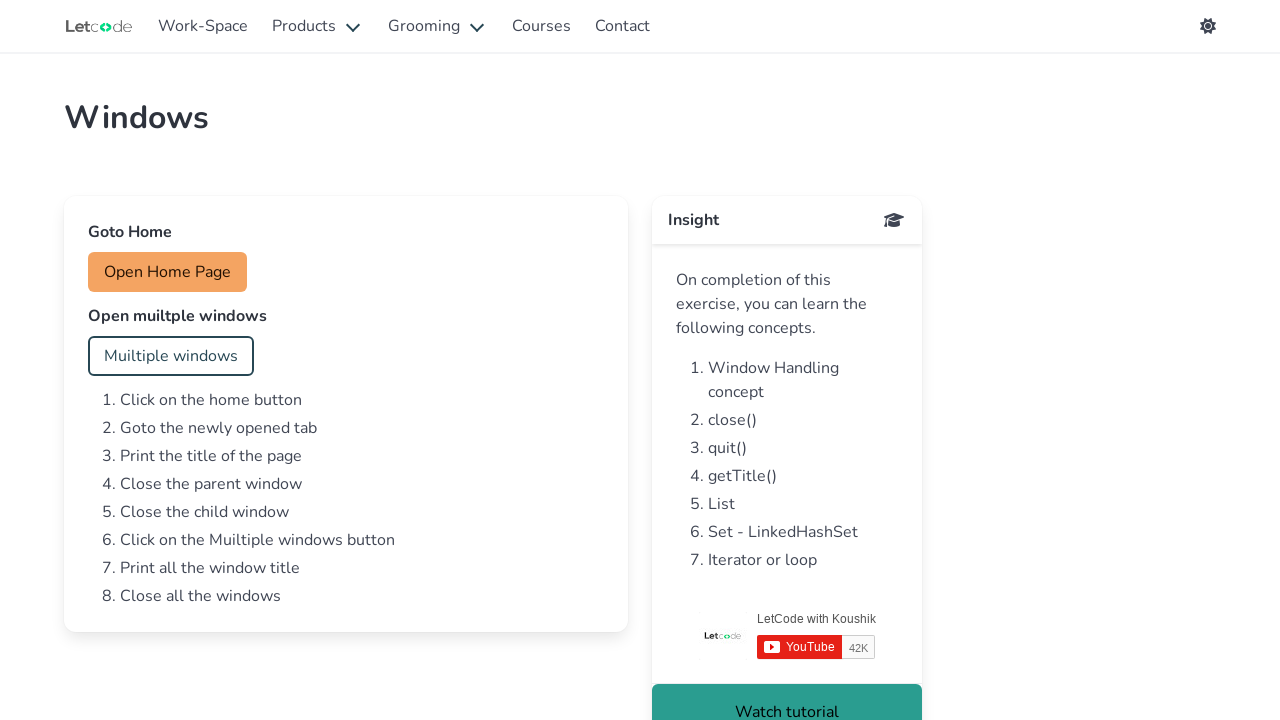

Verified that dropdown options are present
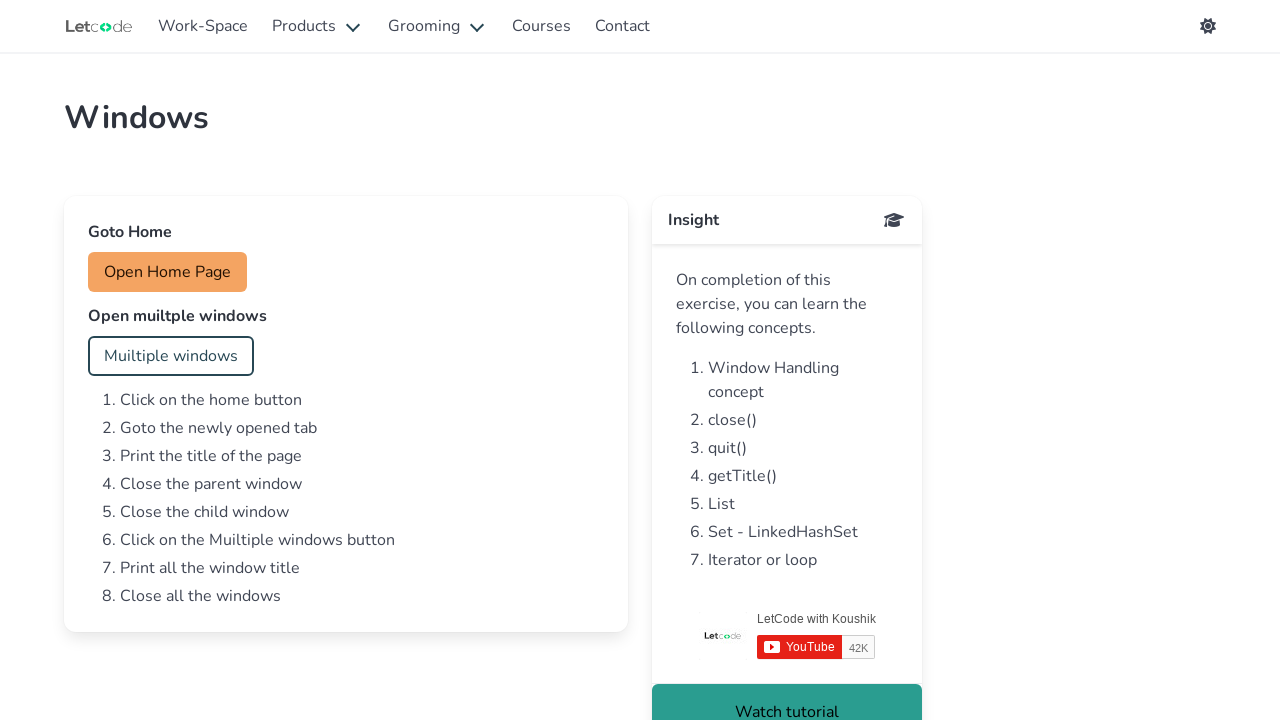

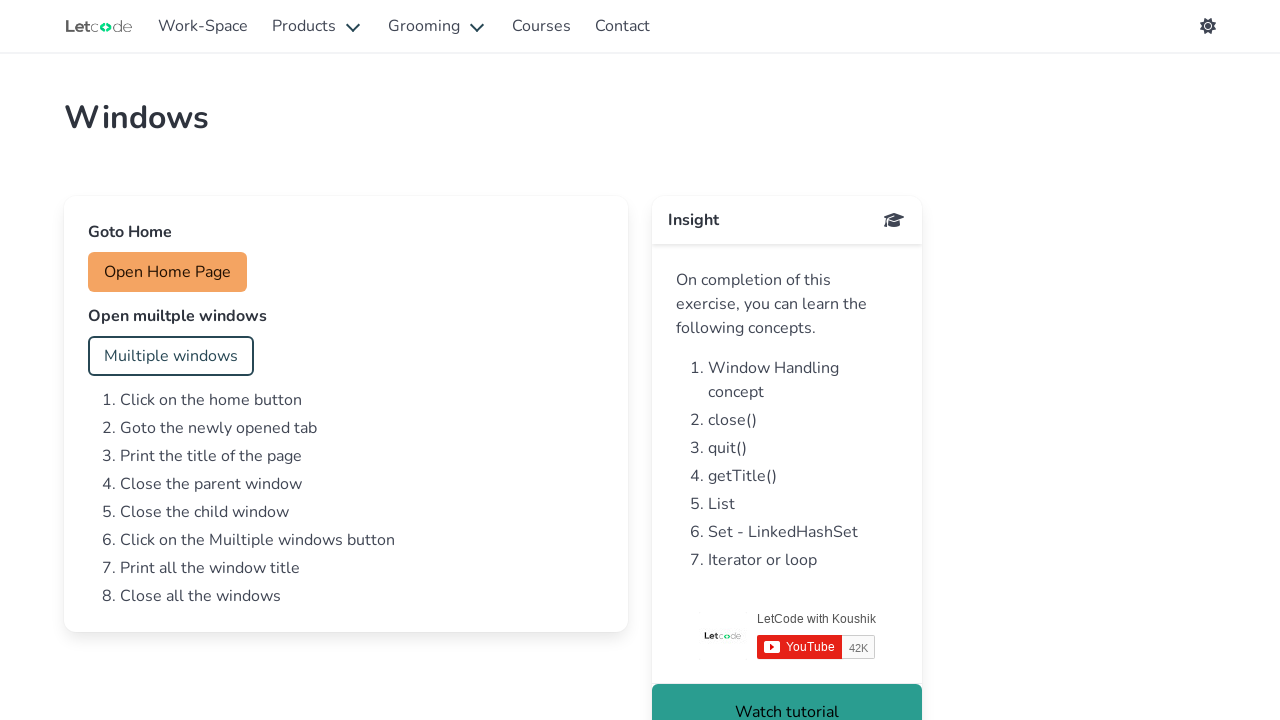